Tests filling out a contact form on Ultimate QA's complicated page, including name, email, message fields, and solving a simple math CAPTCHA by reading two numbers from the page and entering their sum.

Starting URL: https://ultimateqa.com/complicated-page

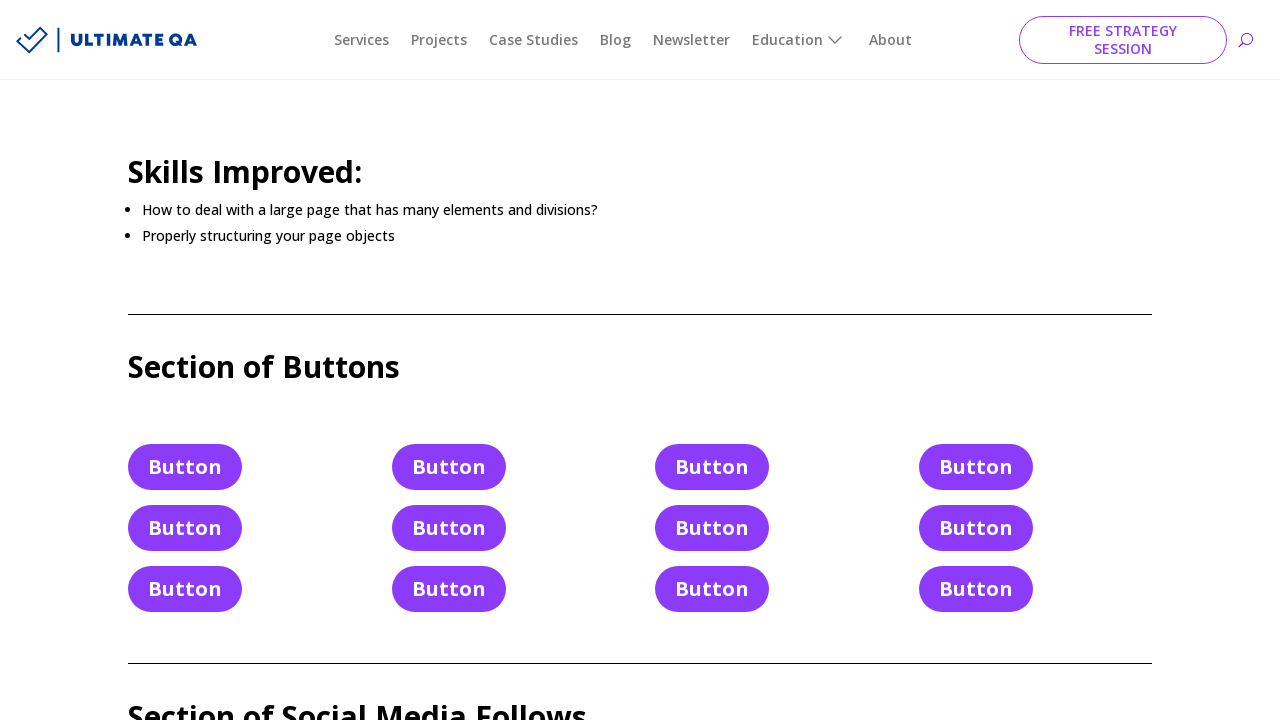

Filled name field with 'Andrew' on #et_pb_contact_name_0
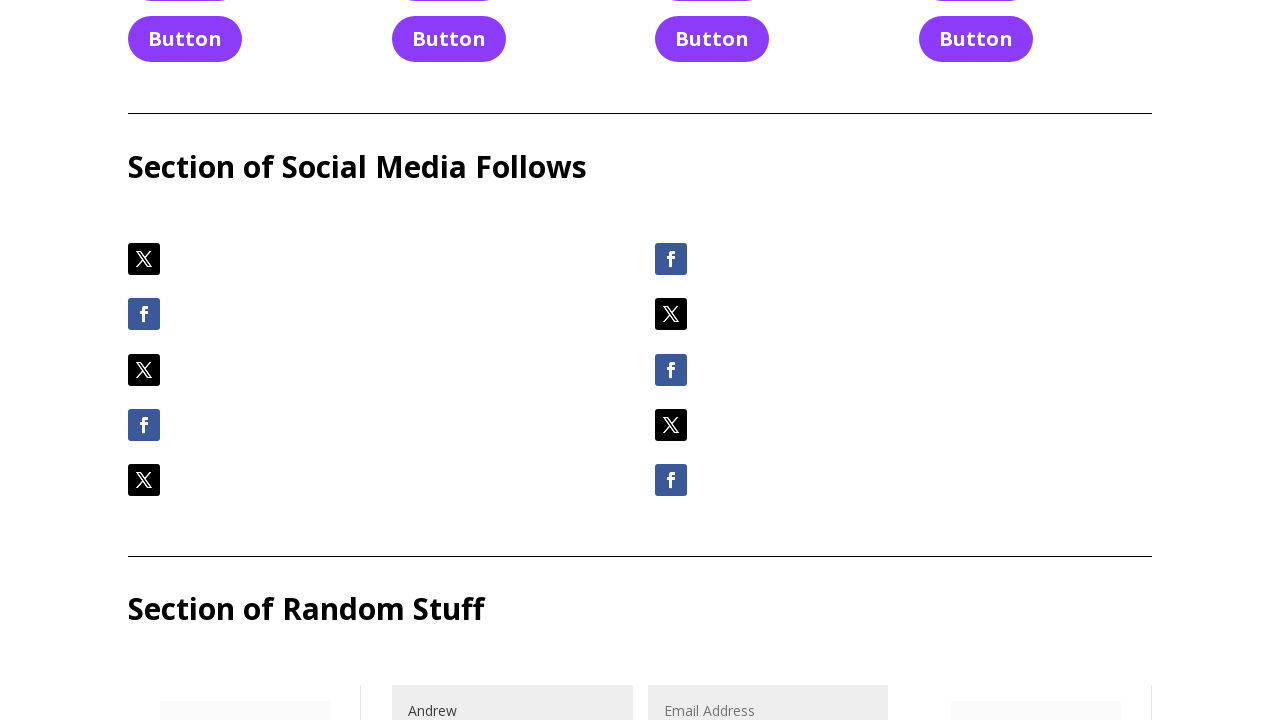

Filled email field with 'test@gmail.com' on #et_pb_contact_email_0
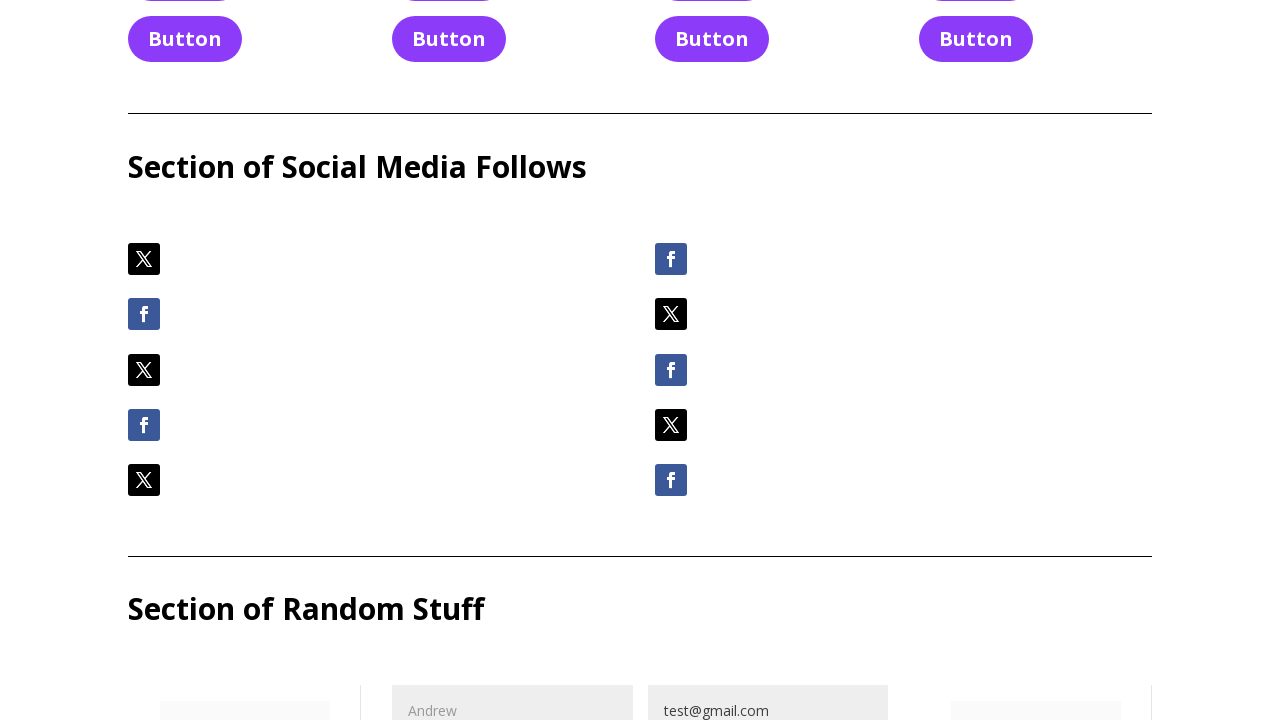

Filled message text area with 'Text to fill the box' on #et_pb_contact_message_0
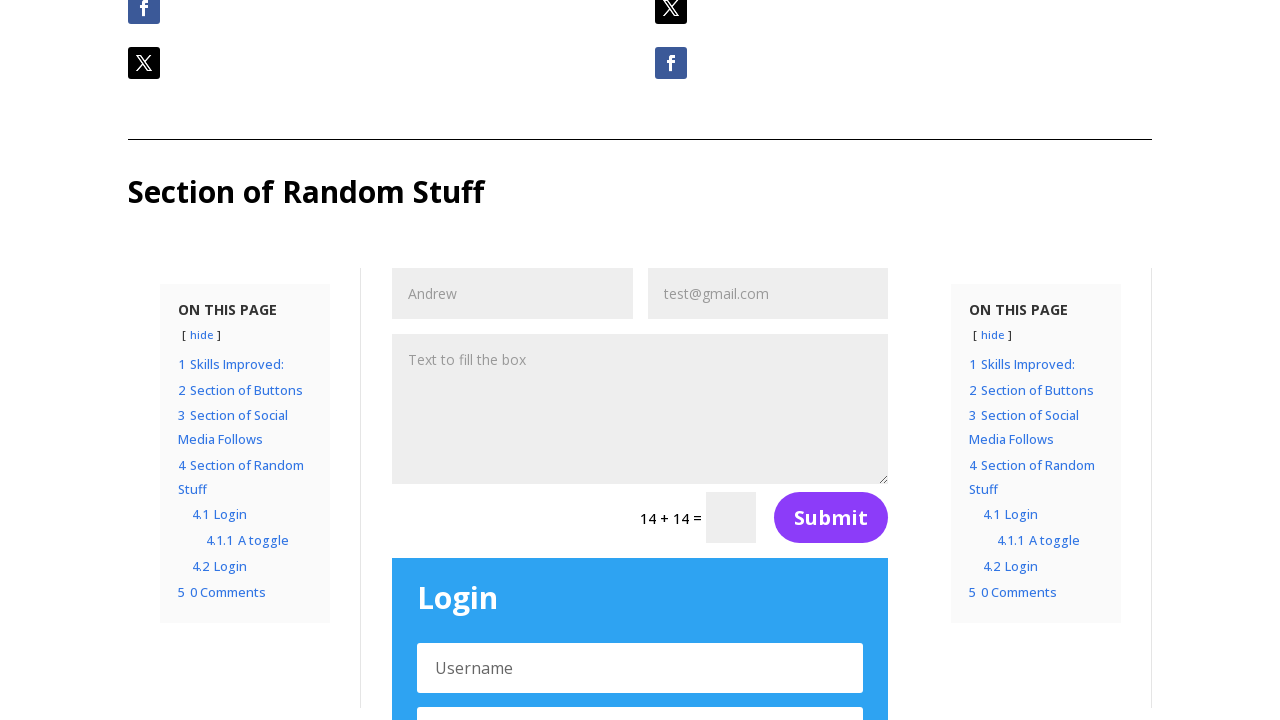

Retrieved captcha text: '14 + 14'
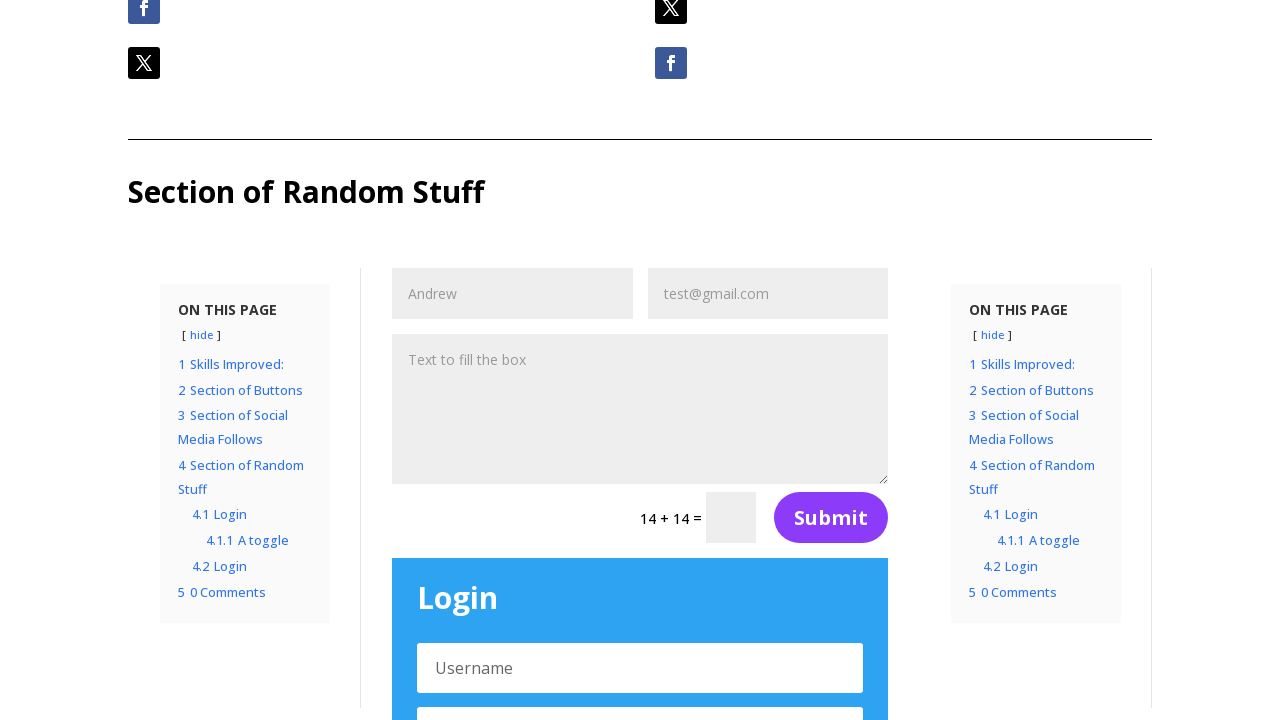

Calculated captcha sum: 14 + 14 = 28
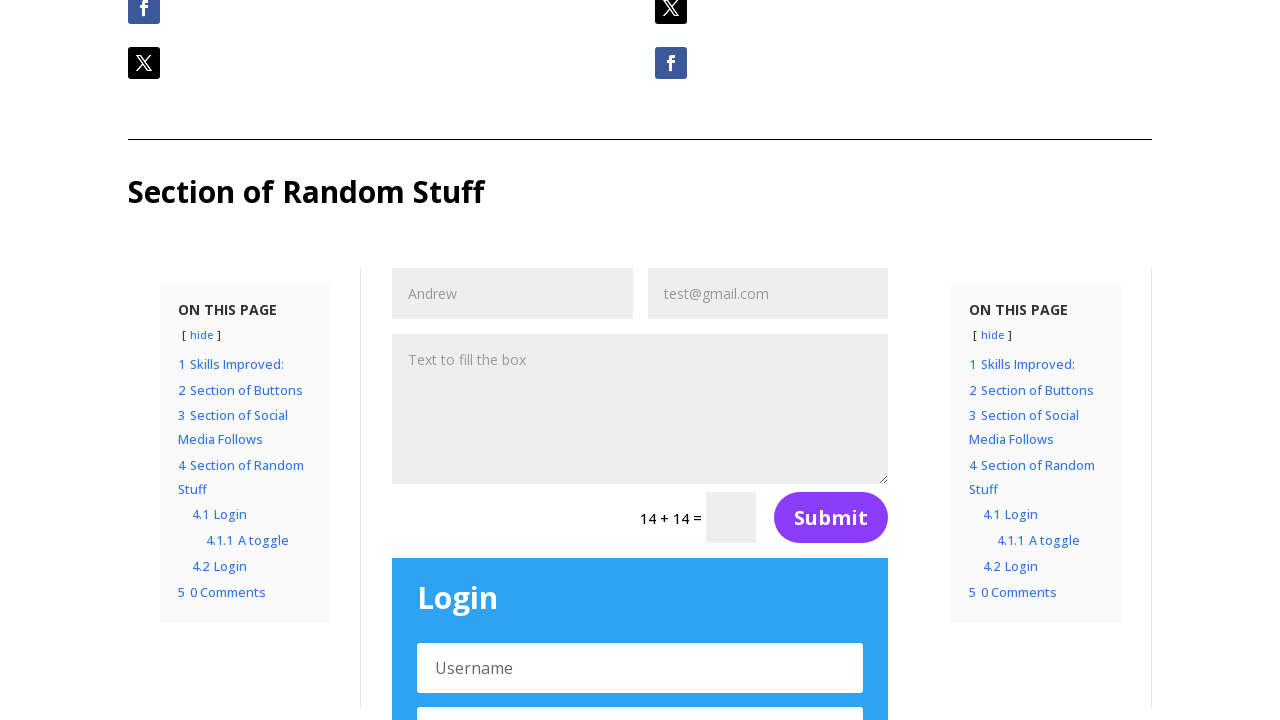

Filled captcha field with answer '28' on (//input[@class='input et_pb_contact_captcha'])[1]
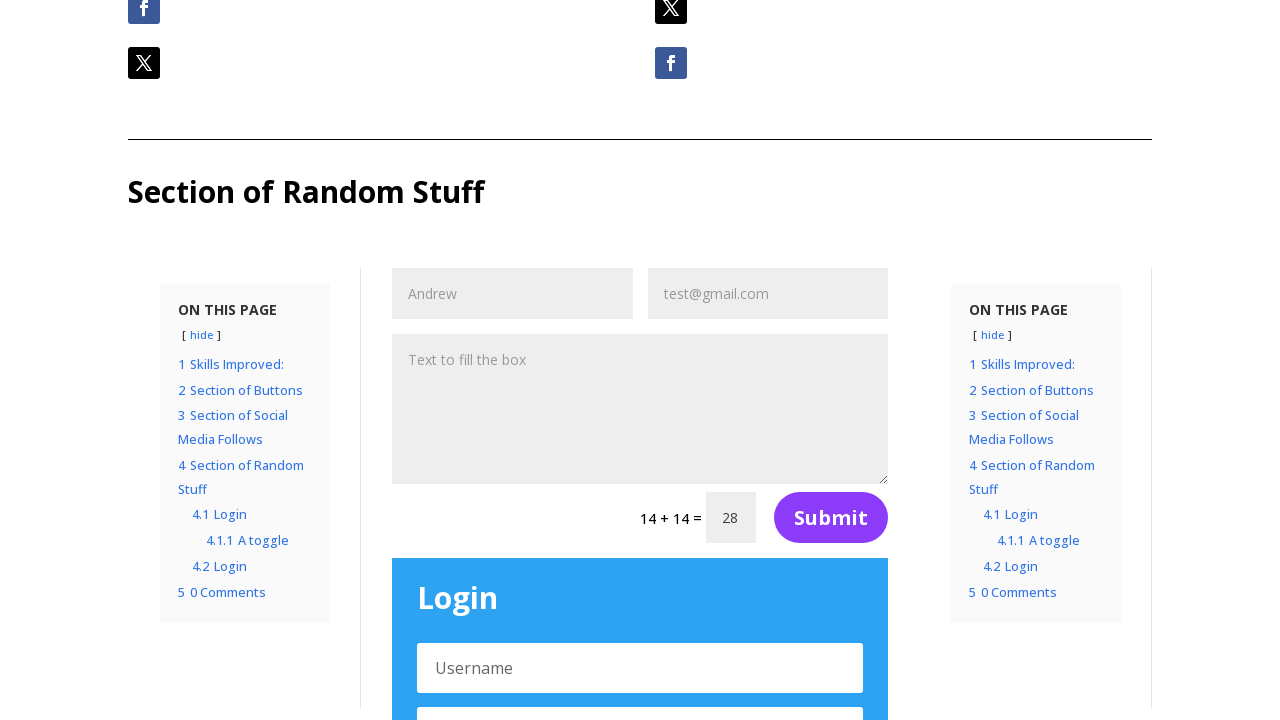

Clicked the Submit button to submit the contact form at (831, 518) on (//button[. = 'Submit'])[1]
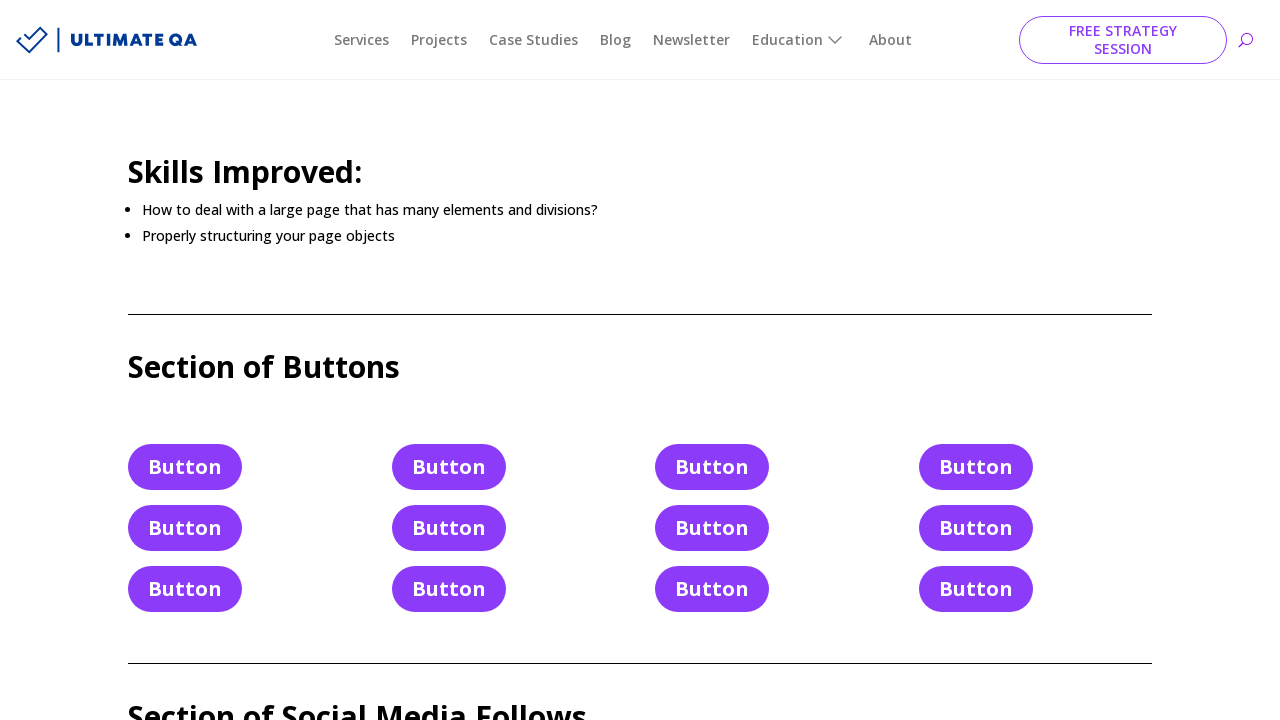

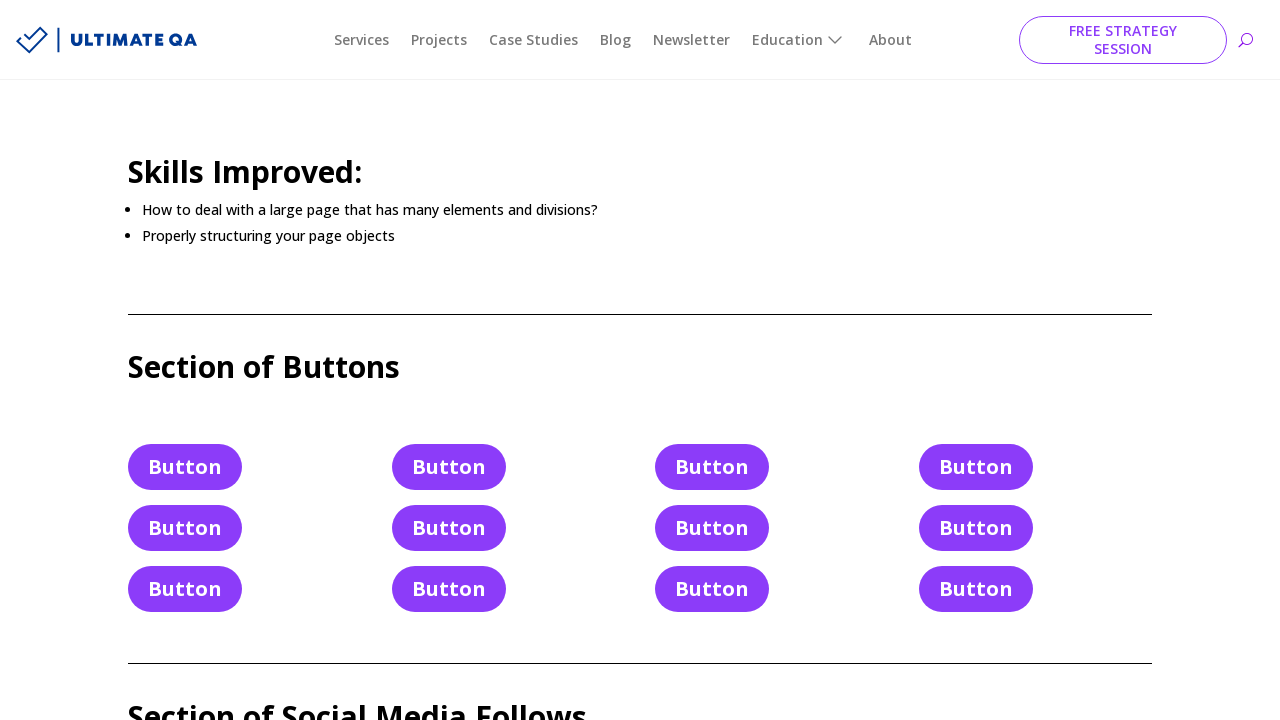